Navigates to the CVS OTC Health Solutions order page. This is a minimal test that only opens the page.

Starting URL: https://www.cvs.com/otchs/myorder

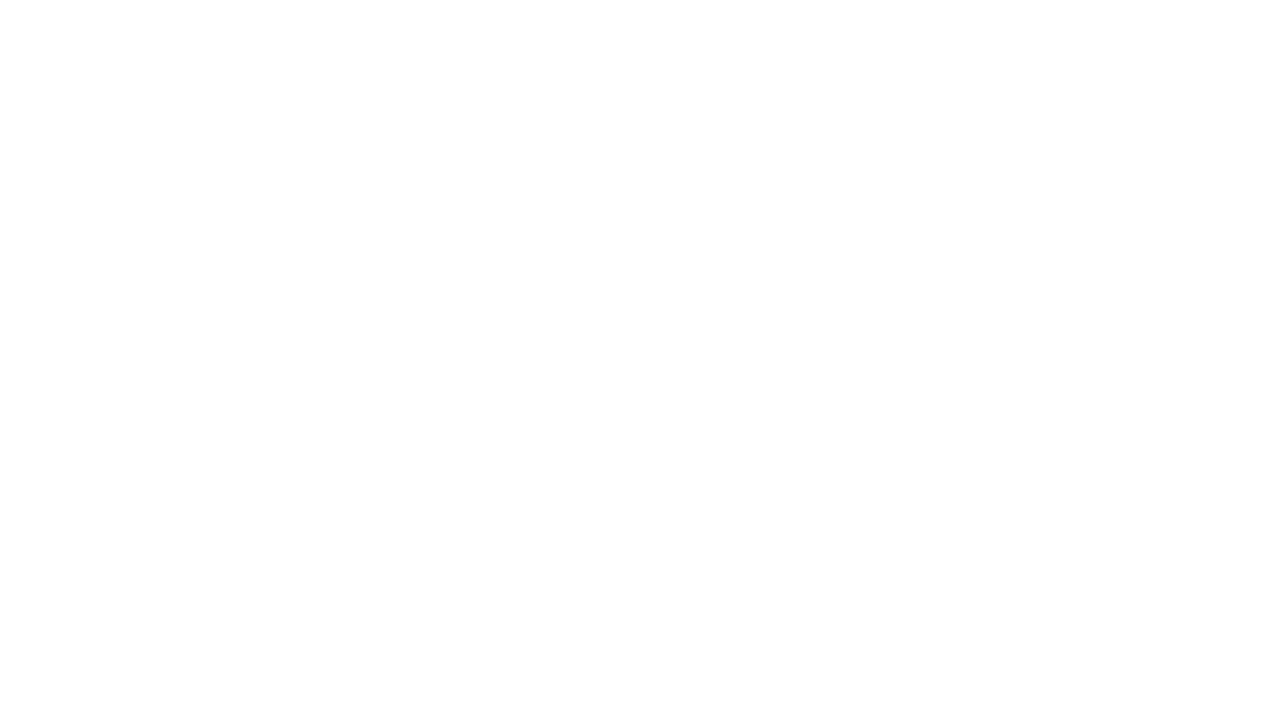

Waited for page to reach domcontentloaded state
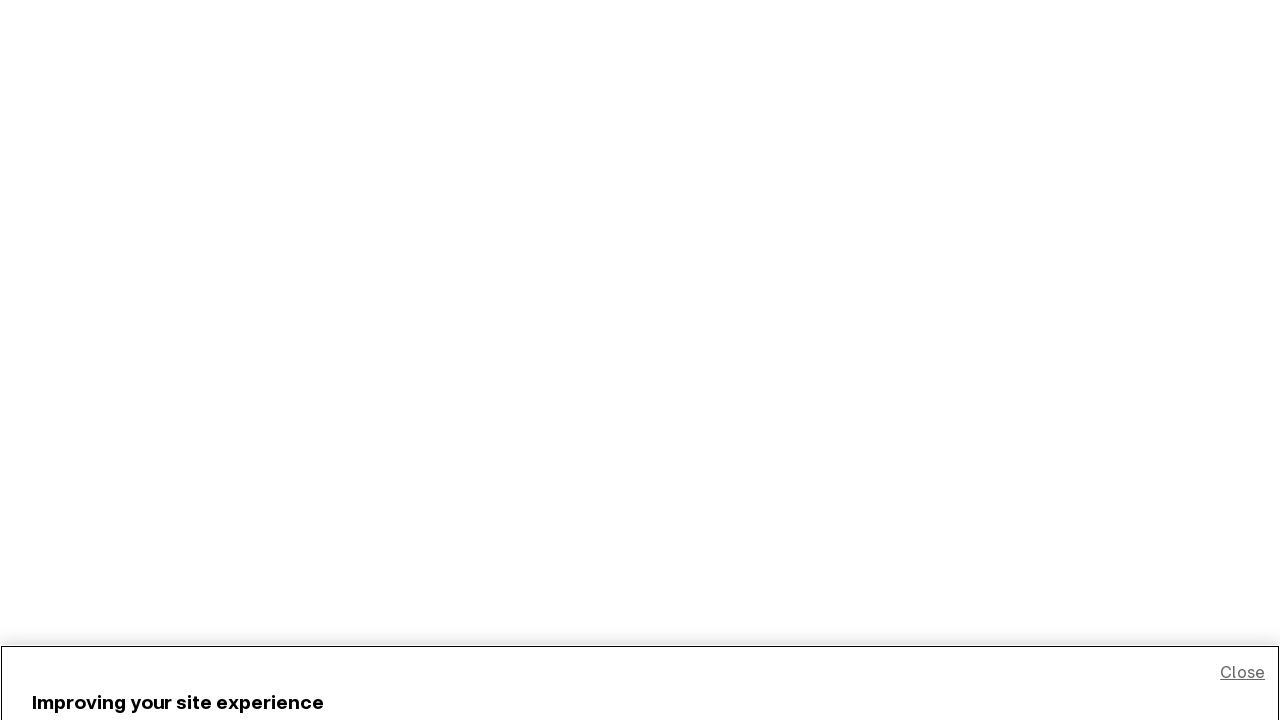

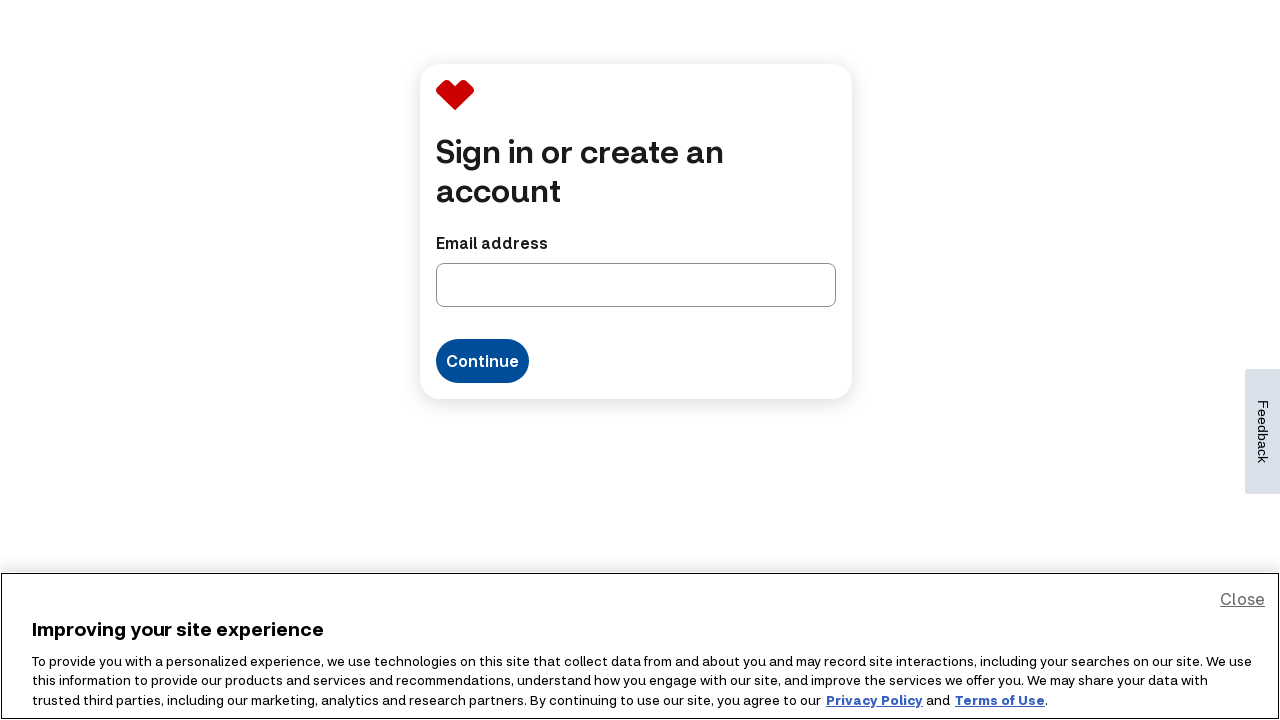